Tests adding specific products (Cucumber, Brocolli, Beetroot) to the shopping cart on an e-commerce practice site by iterating through product listings and clicking add buttons for matching items.

Starting URL: https://rahulshettyacademy.com/seleniumPractise/

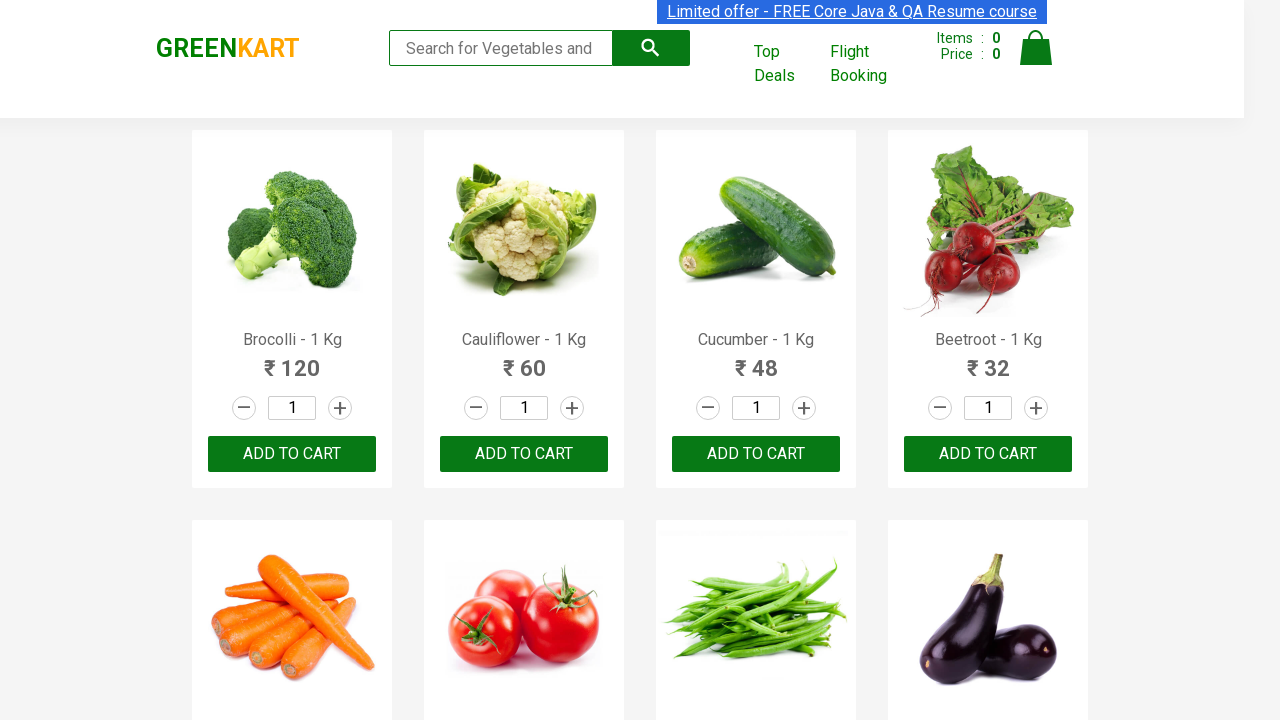

Waited for product listings to load
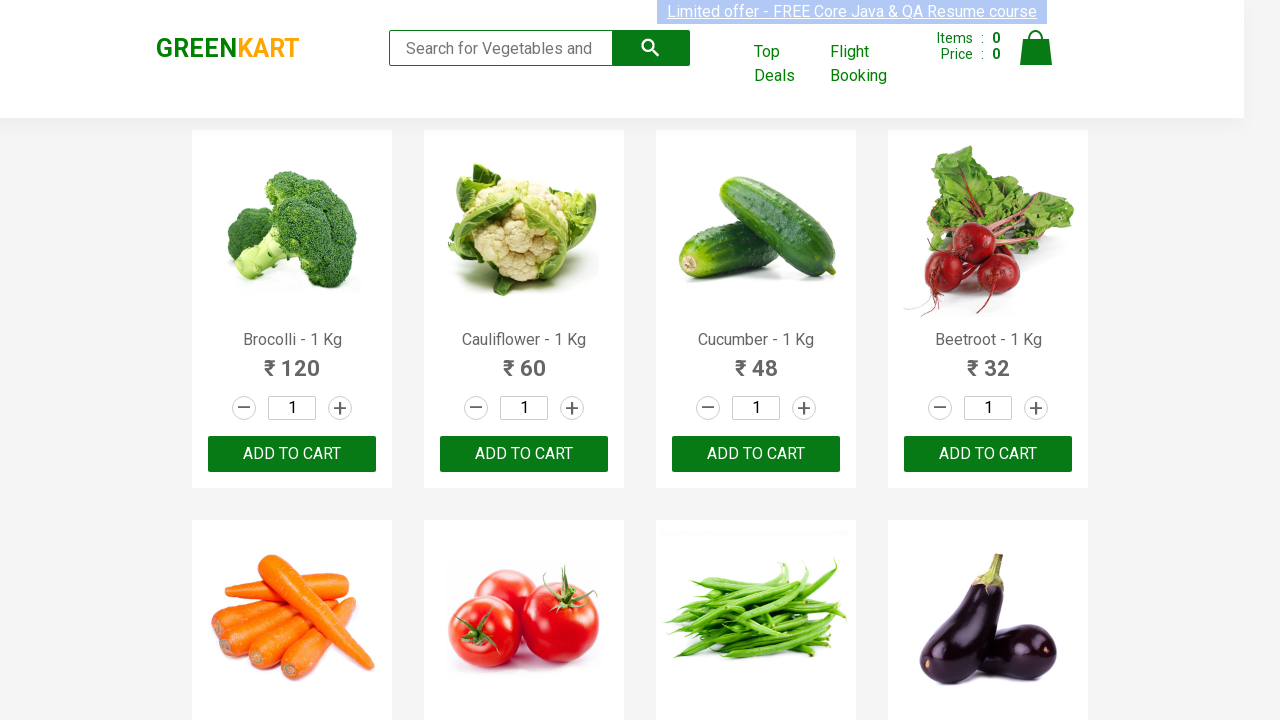

Retrieved all product elements from the page
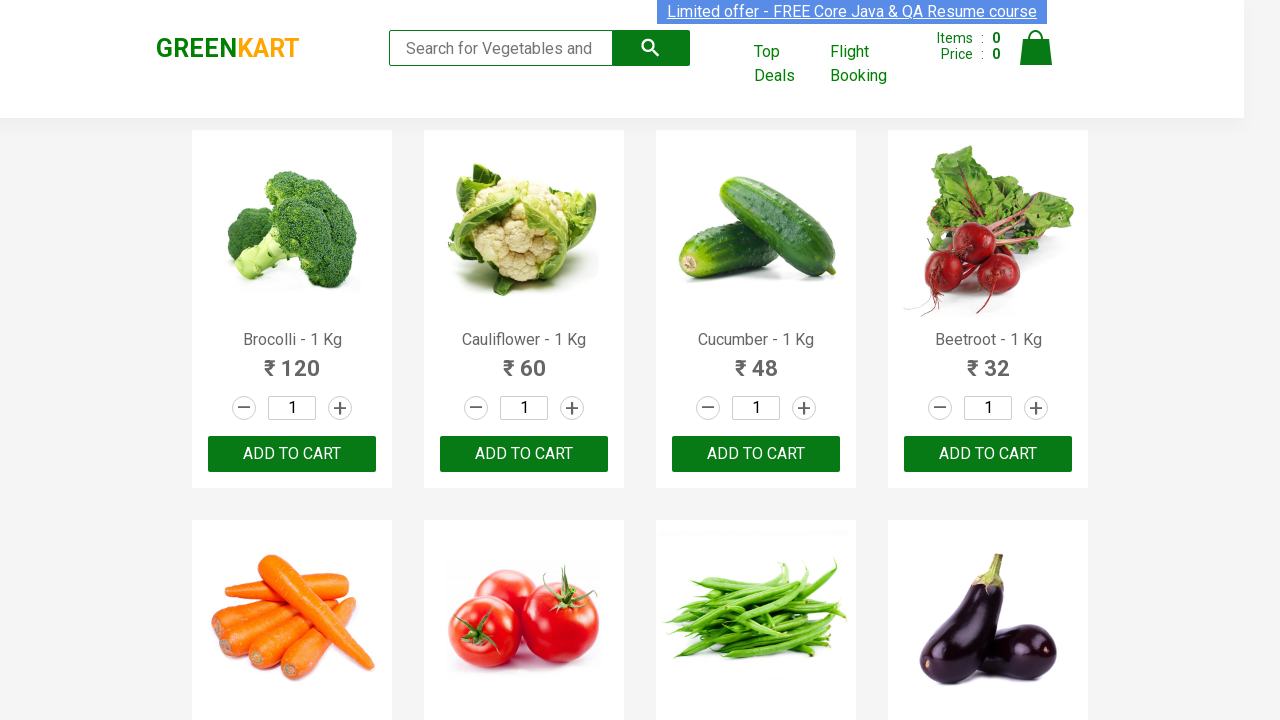

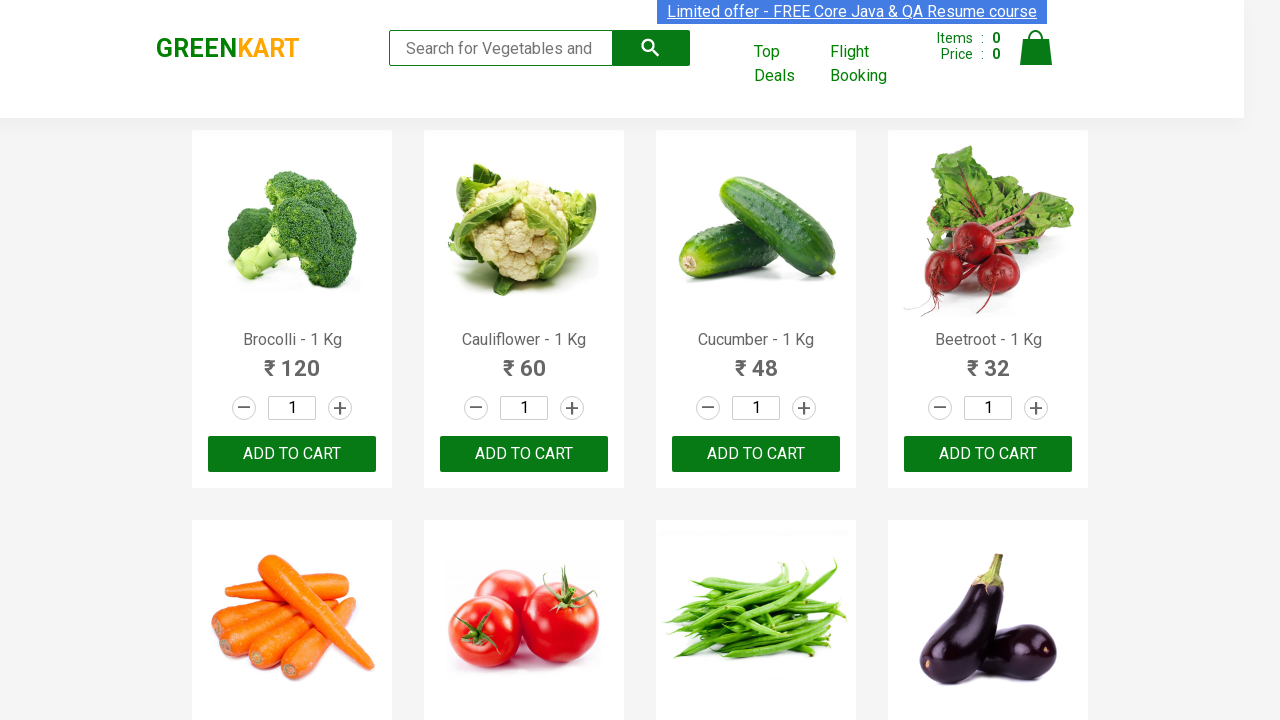